Navigates to a football statistics website and clicks the "All matches" button to view all match data in the table

Starting URL: https://www.adamchoi.co.uk/overs/detailed

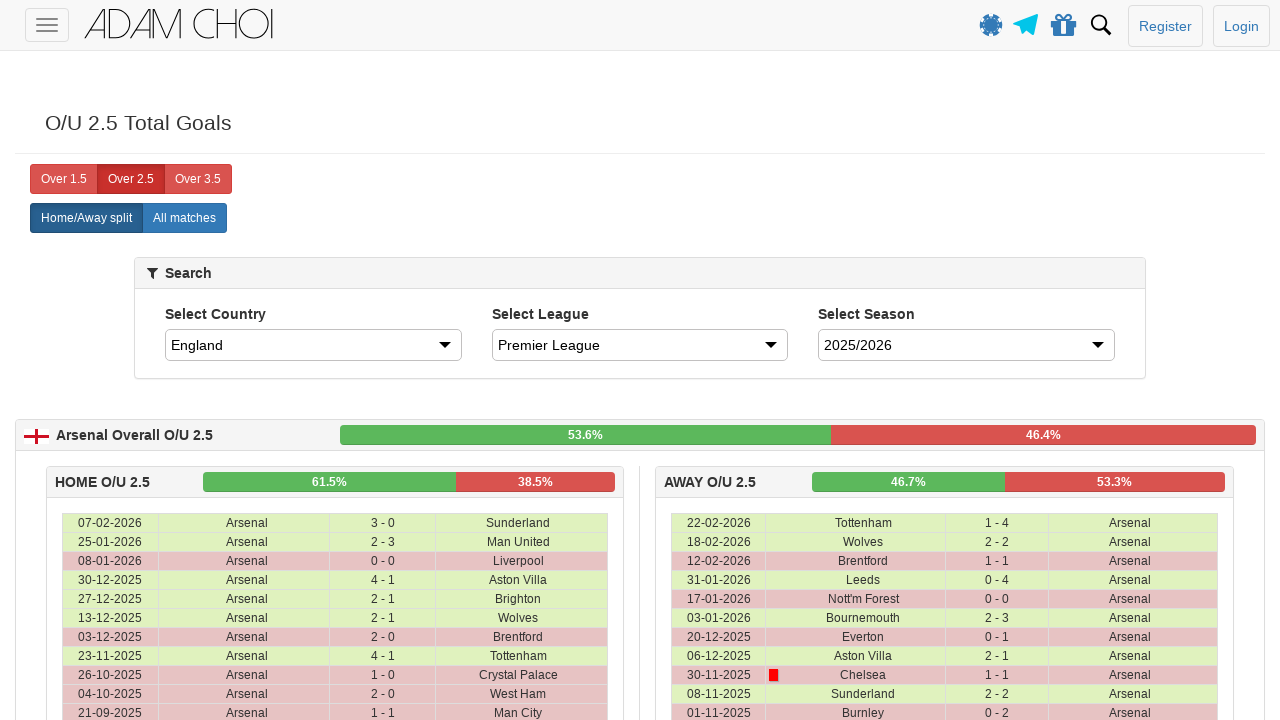

Clicked the 'All matches' button to view all match data at (184, 218) on xpath=//label[@analytics-event="All matches"]
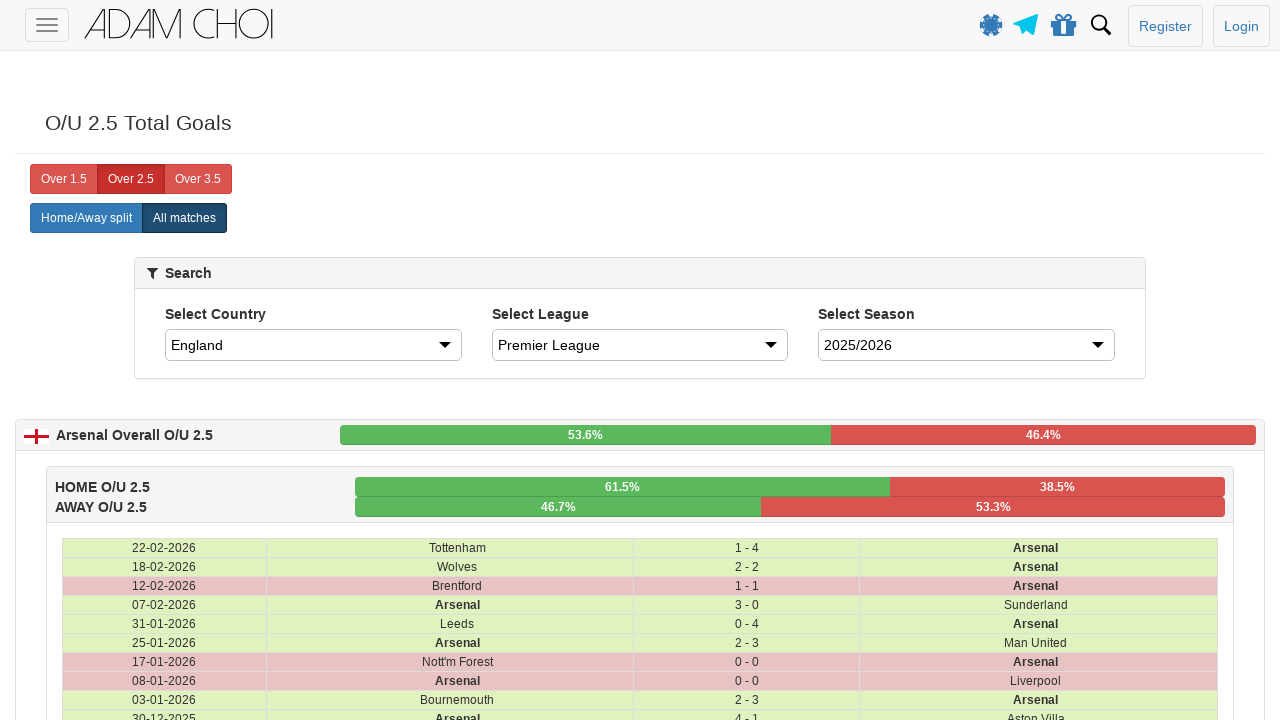

Table rows loaded after clicking 'All matches'
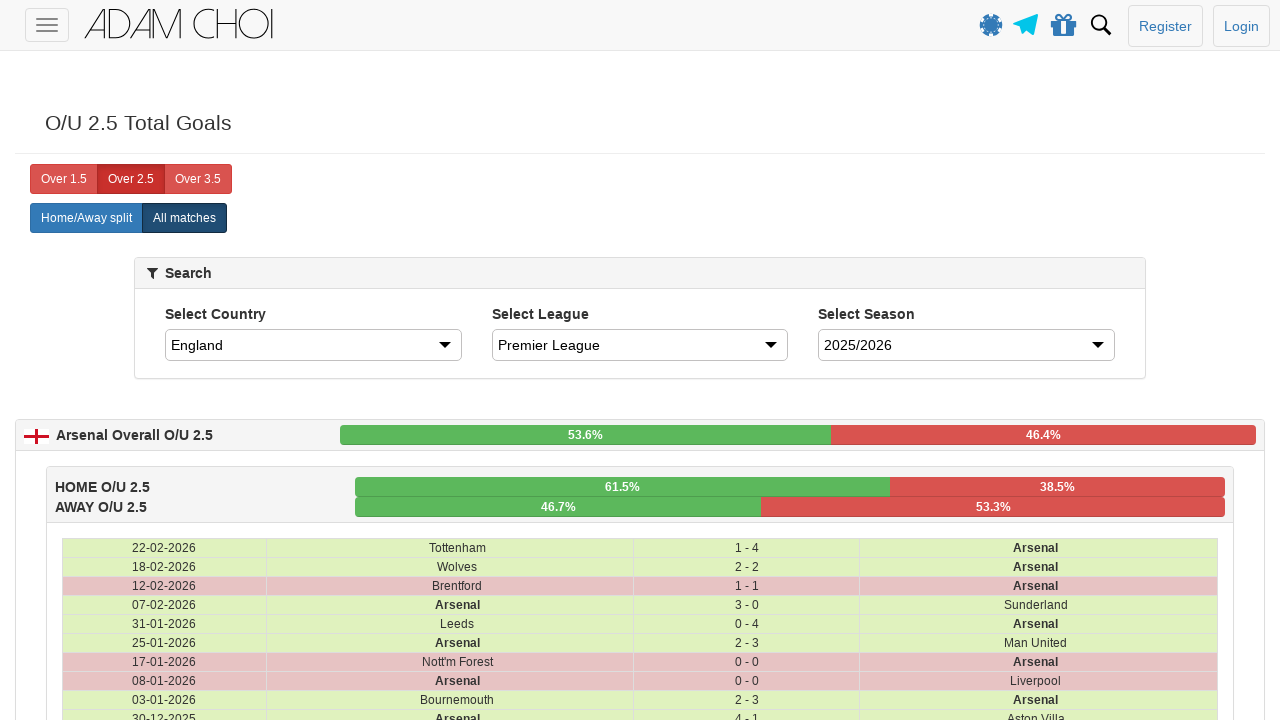

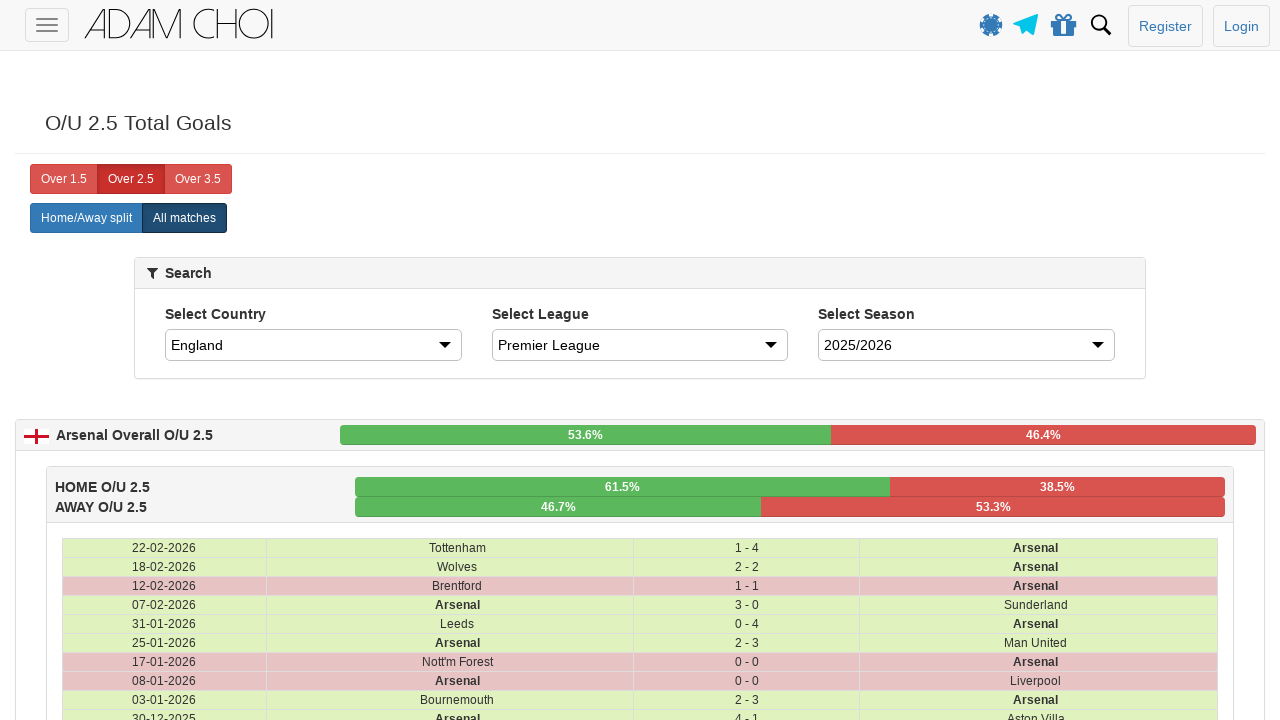